Tests that "Drop here." text appears when clicking and holding the small circle

Starting URL: https://loopcamp.vercel.app/drag-and-drop-circles.html

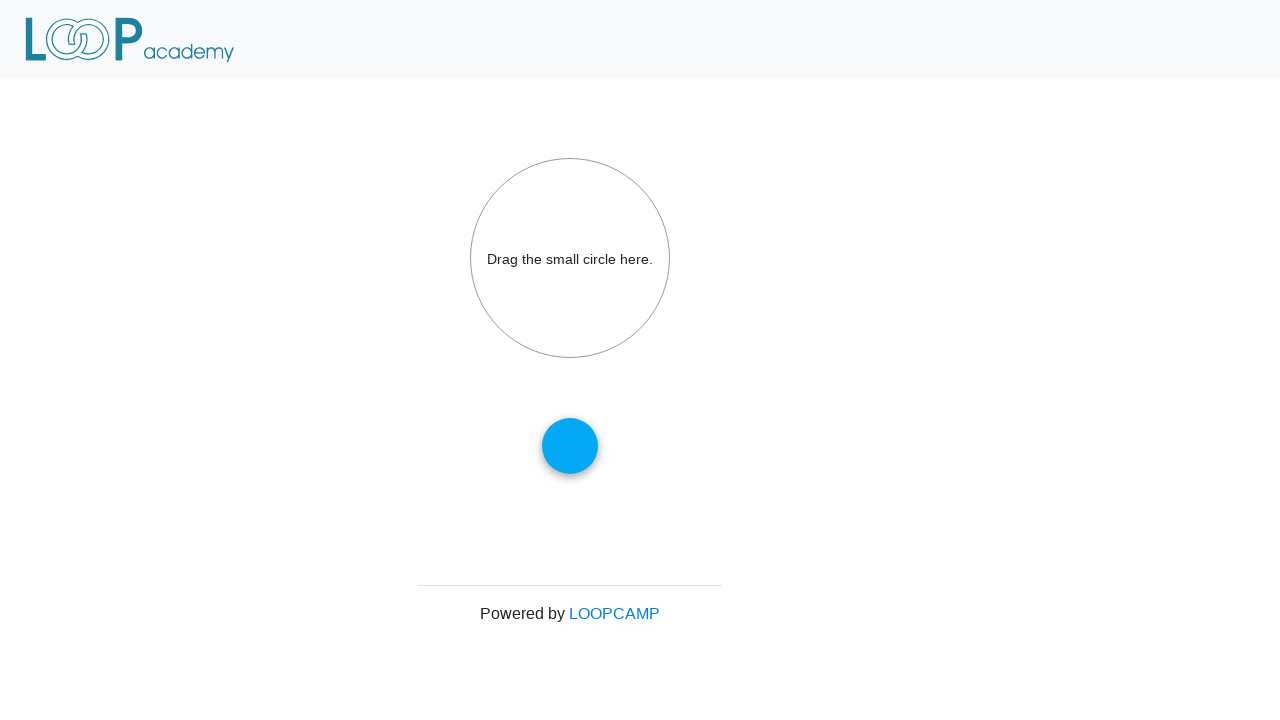

Navigated to drag and drop circles test page
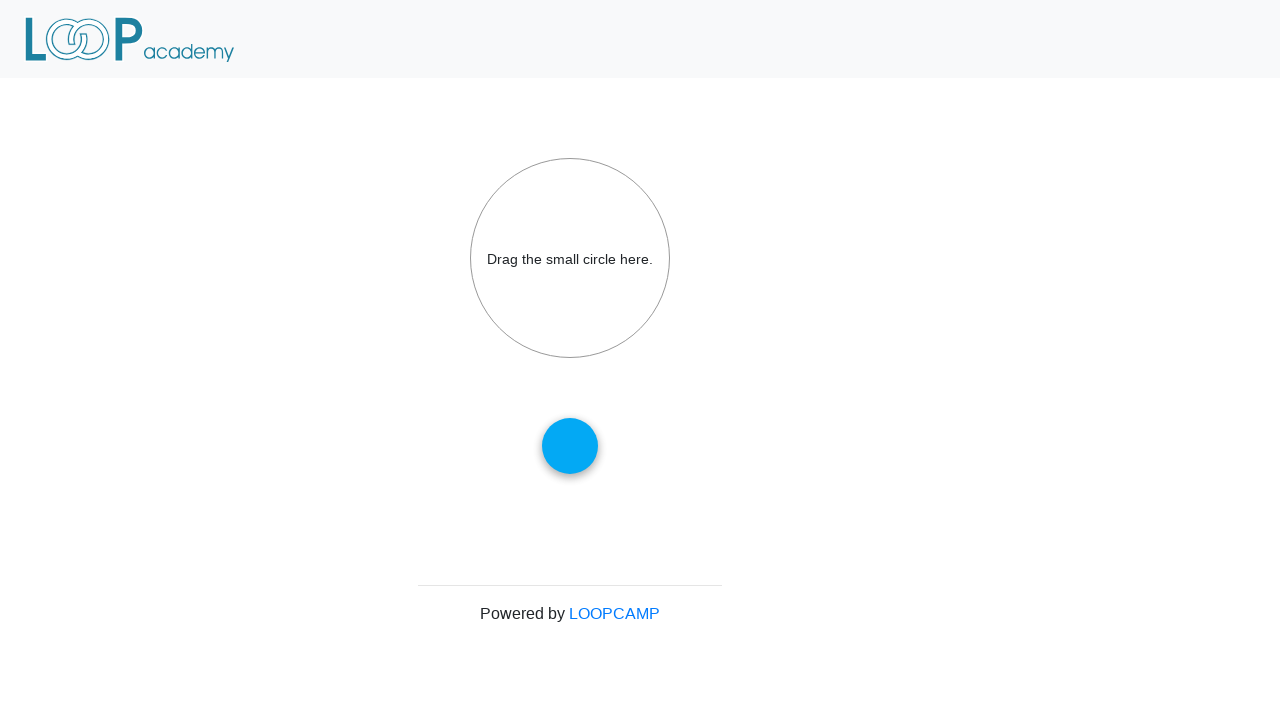

Located the small circle element
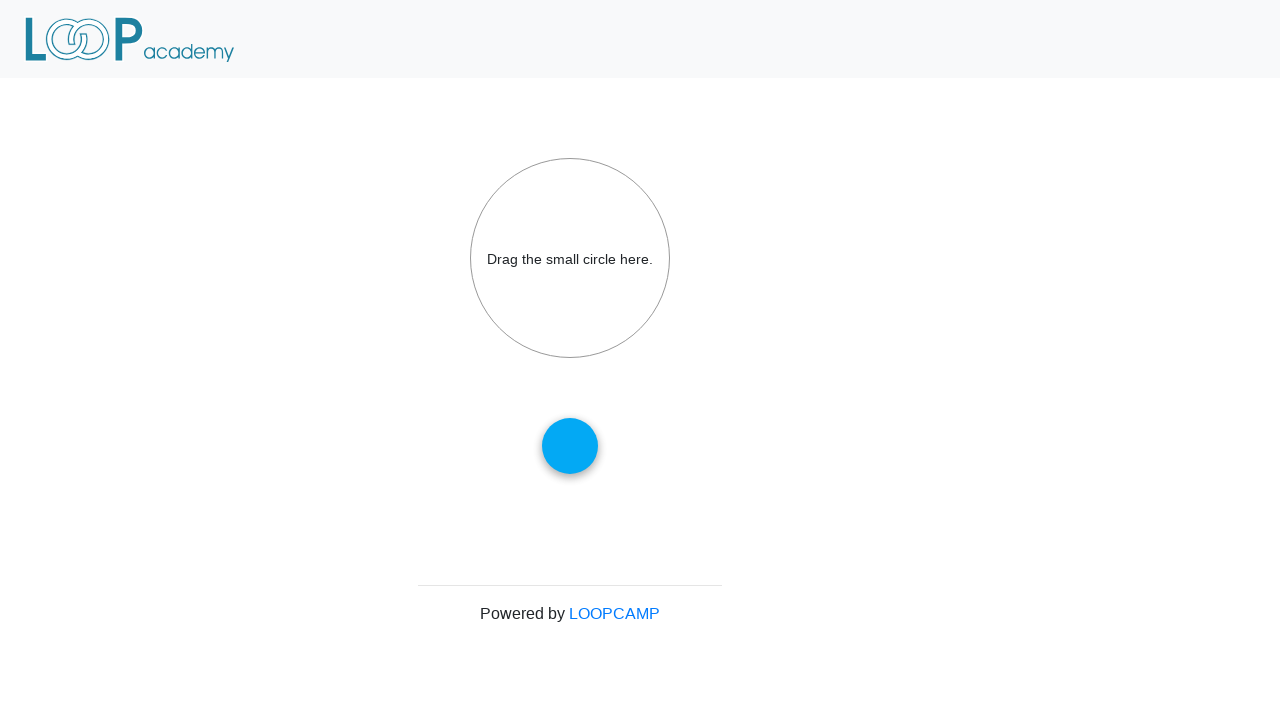

Hovered over the small circle at (570, 446) on #draggable
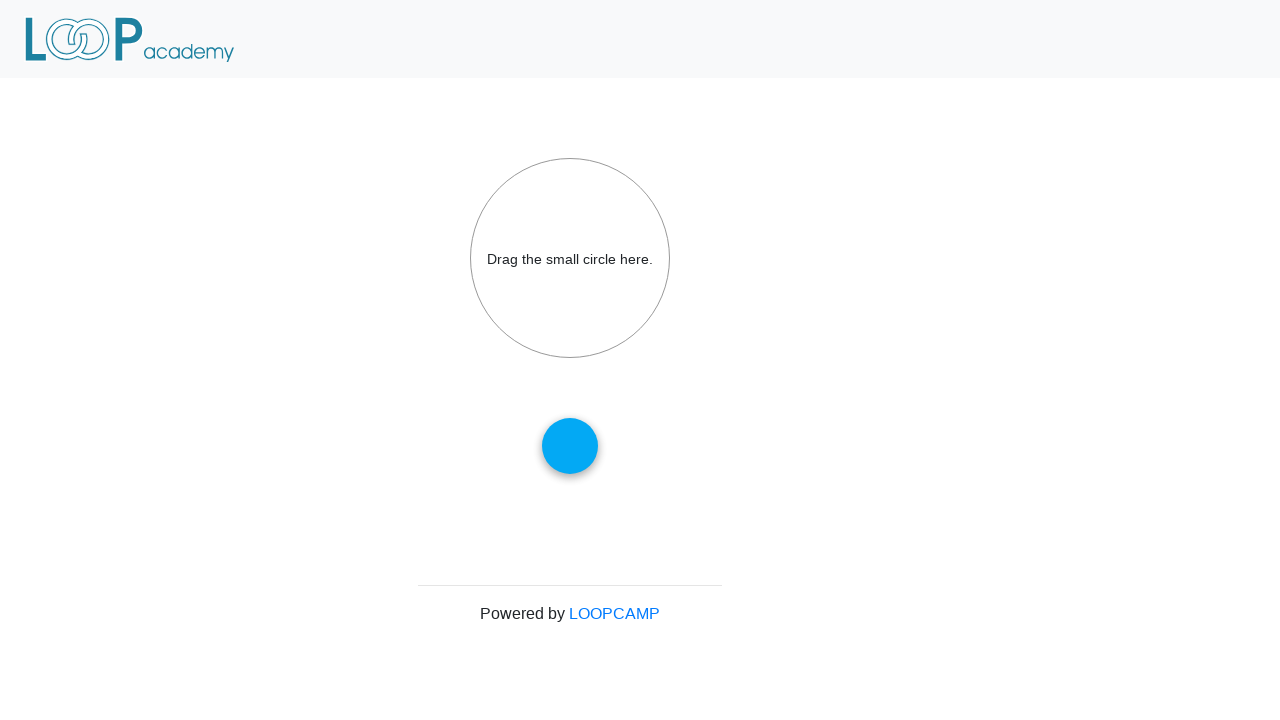

Pressed mouse button down on the small circle at (570, 446)
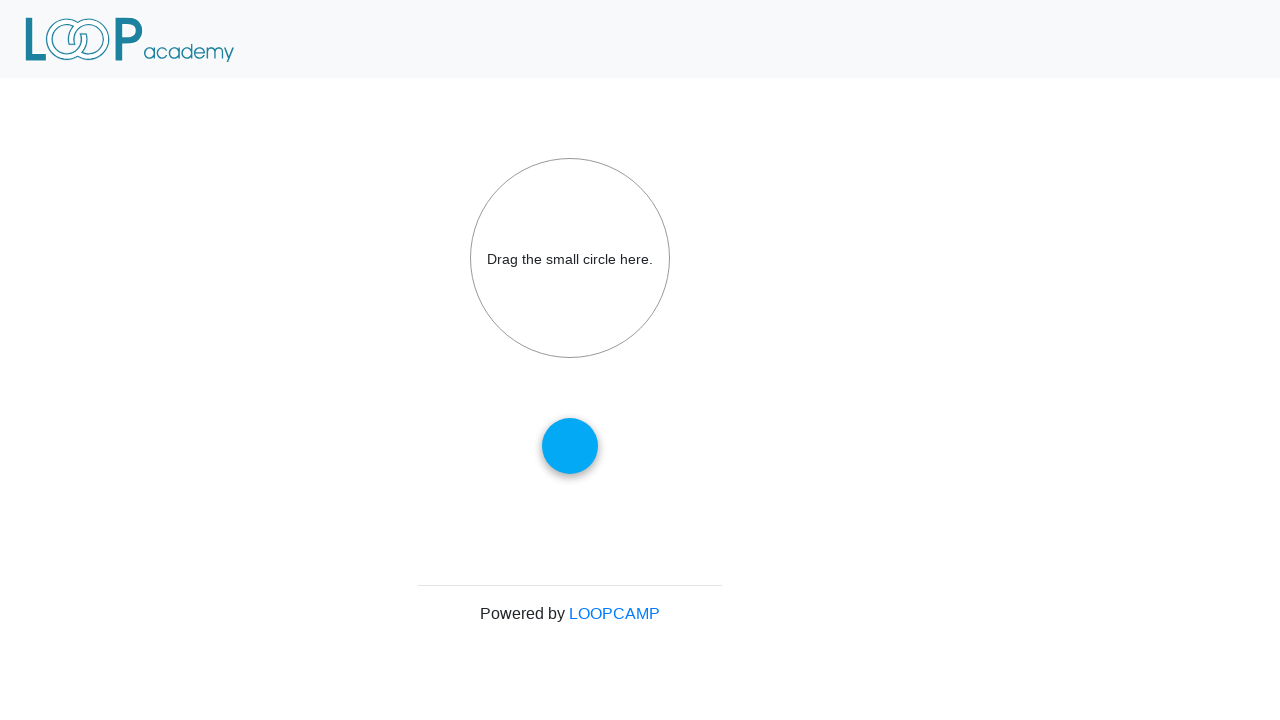

Moved mouse 100 pixels to coordinates (100, 100) while holding button at (100, 100)
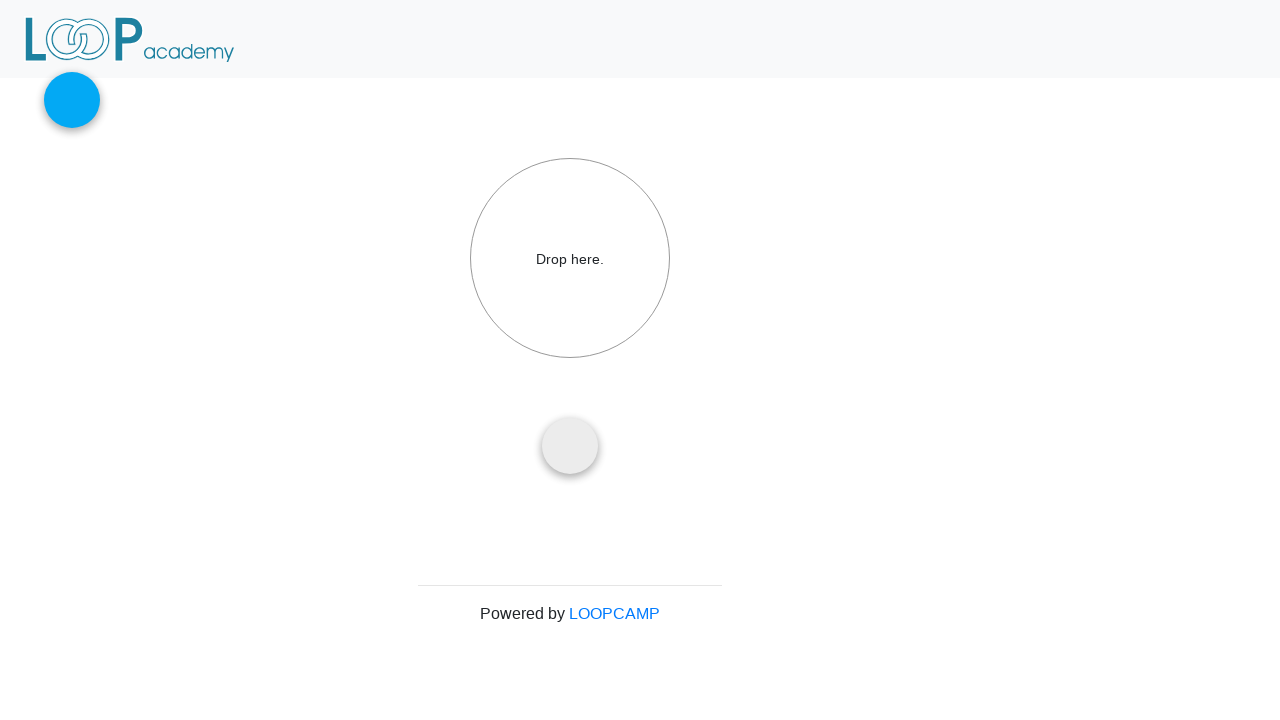

Retrieved text content from drop target element
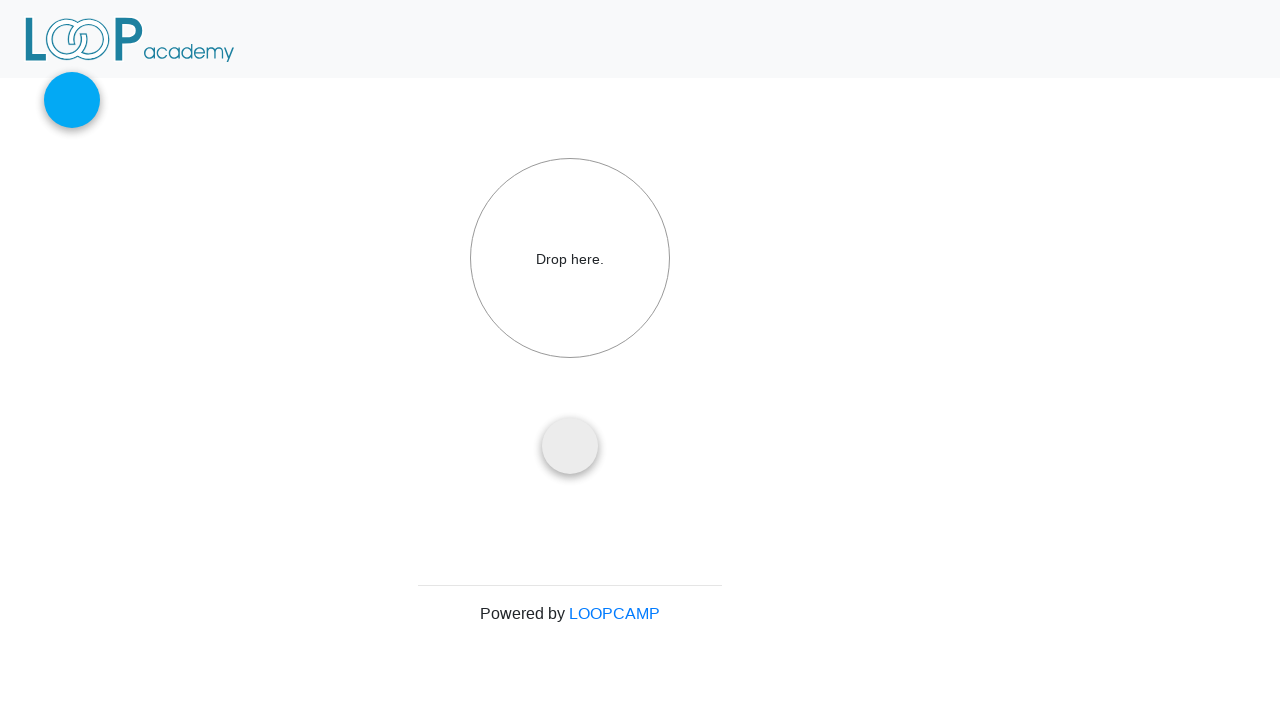

Verified that 'Drop here.' text appears in the drop target
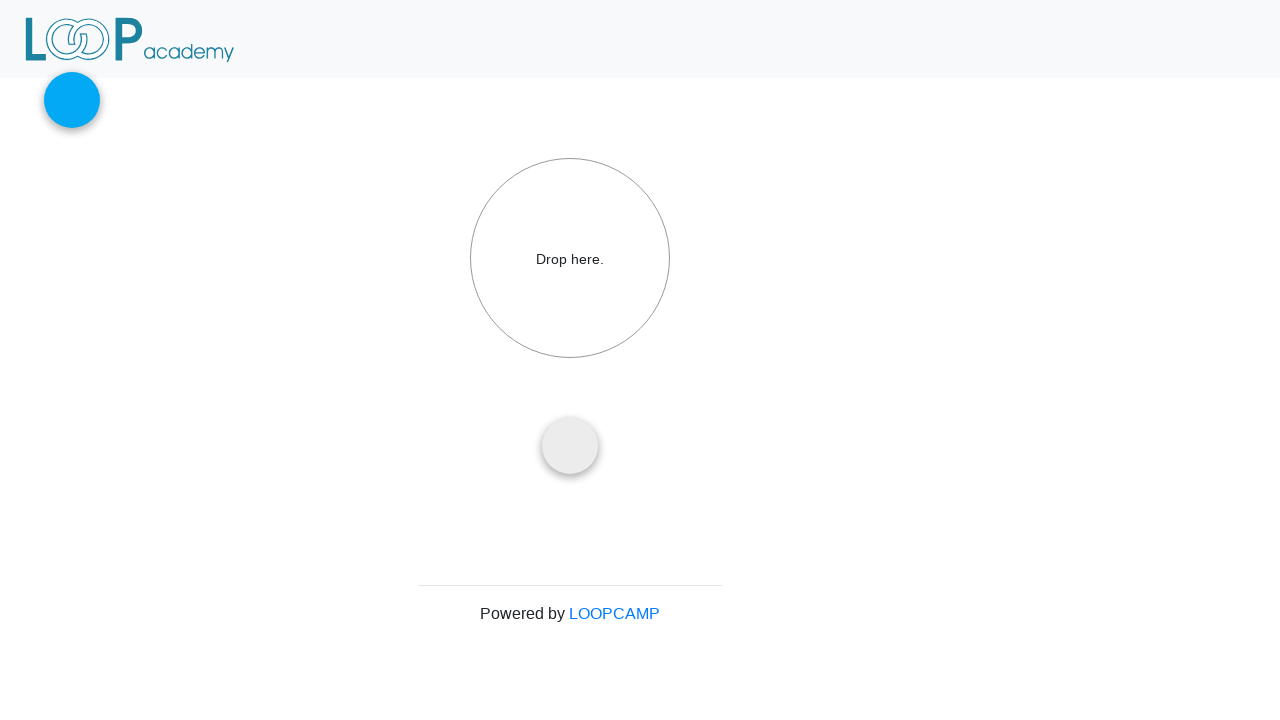

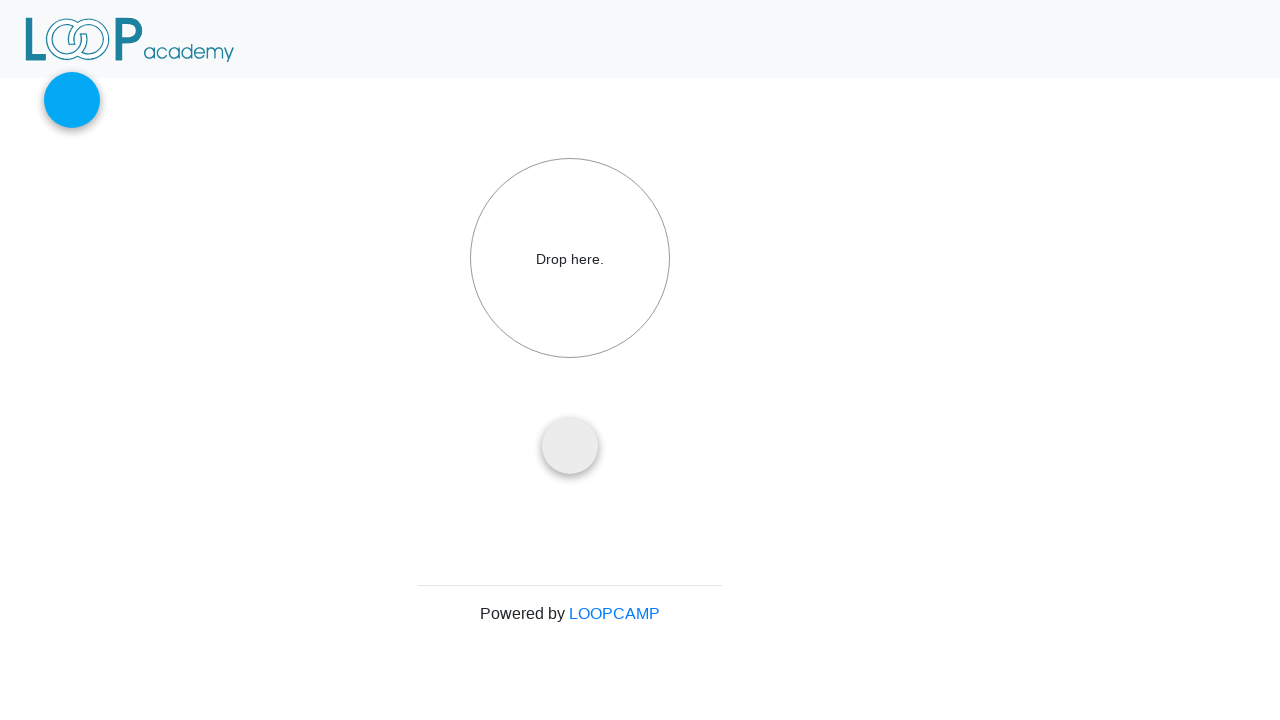